Tests geolocation functionality by mocking GPS coordinates (São Paulo, Brazil) and verifying the page correctly displays the mocked latitude and longitude values when the "Where am I?" button is clicked.

Starting URL: https://the-internet.herokuapp.com/geolocation

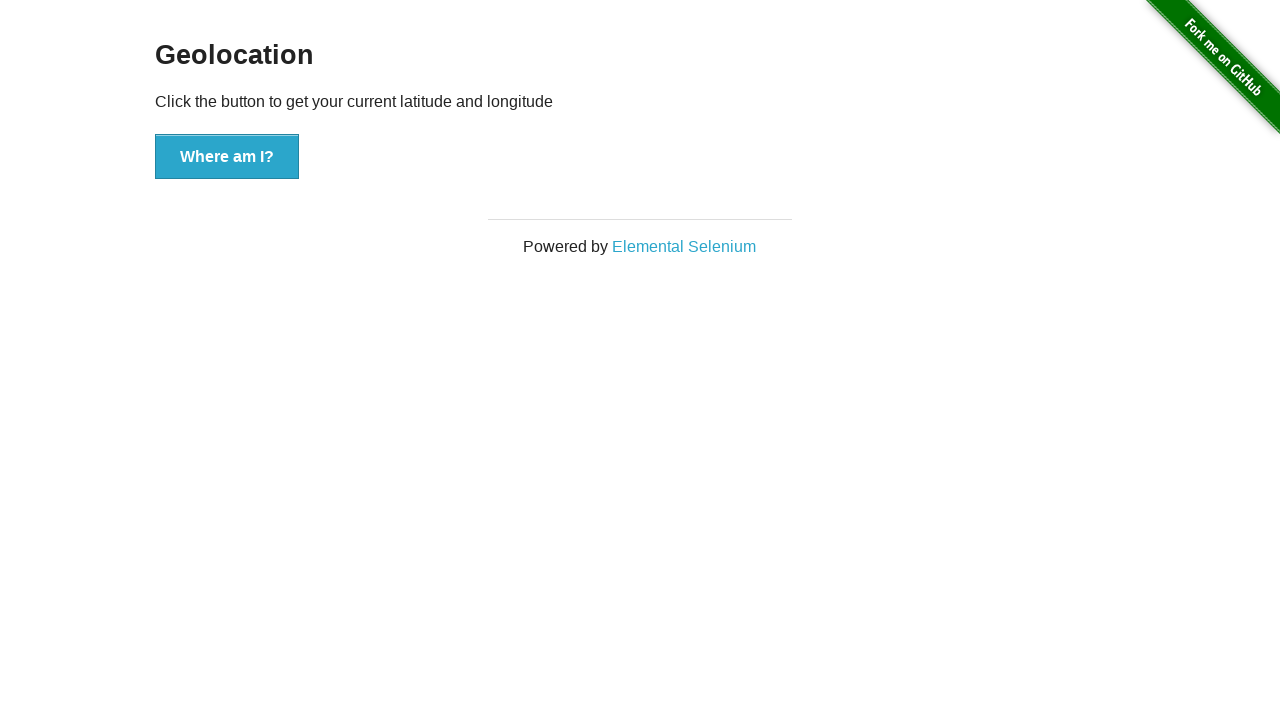

Granted geolocation permission for the-internet.herokuapp.com
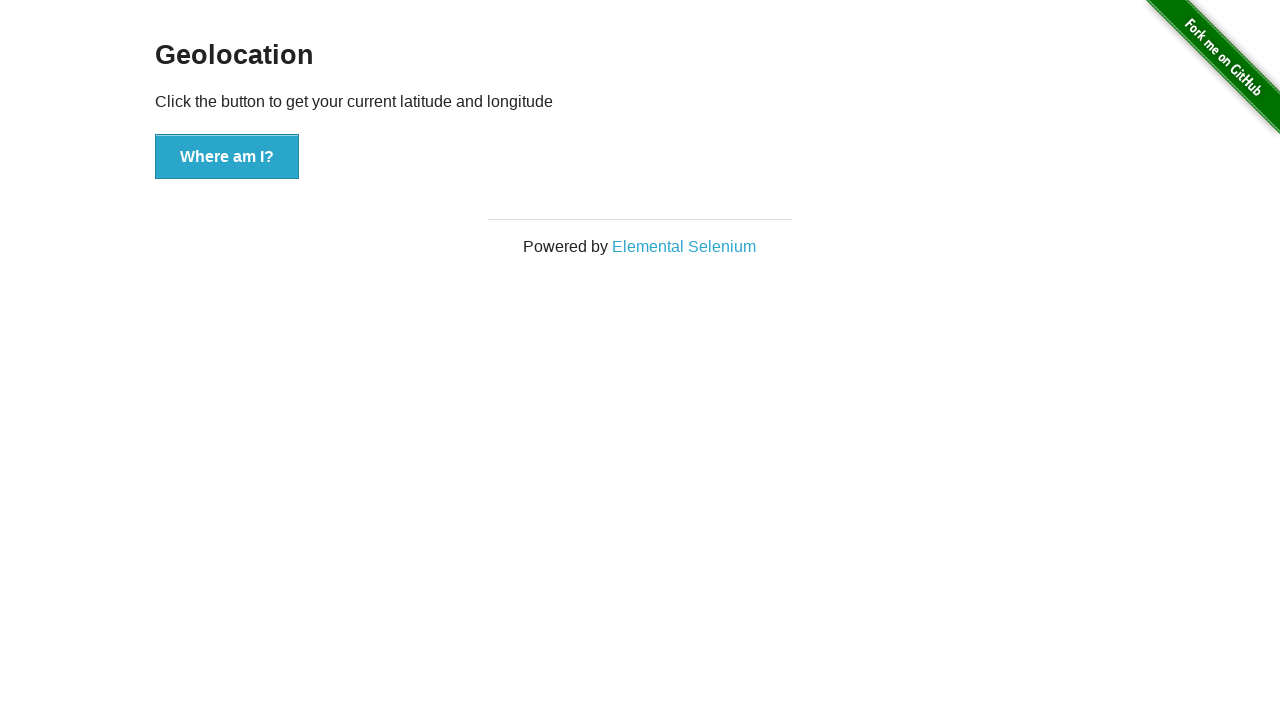

Set geolocation coordinates to São Paulo, Brazil (latitude: -23.5505, longitude: -46.6333)
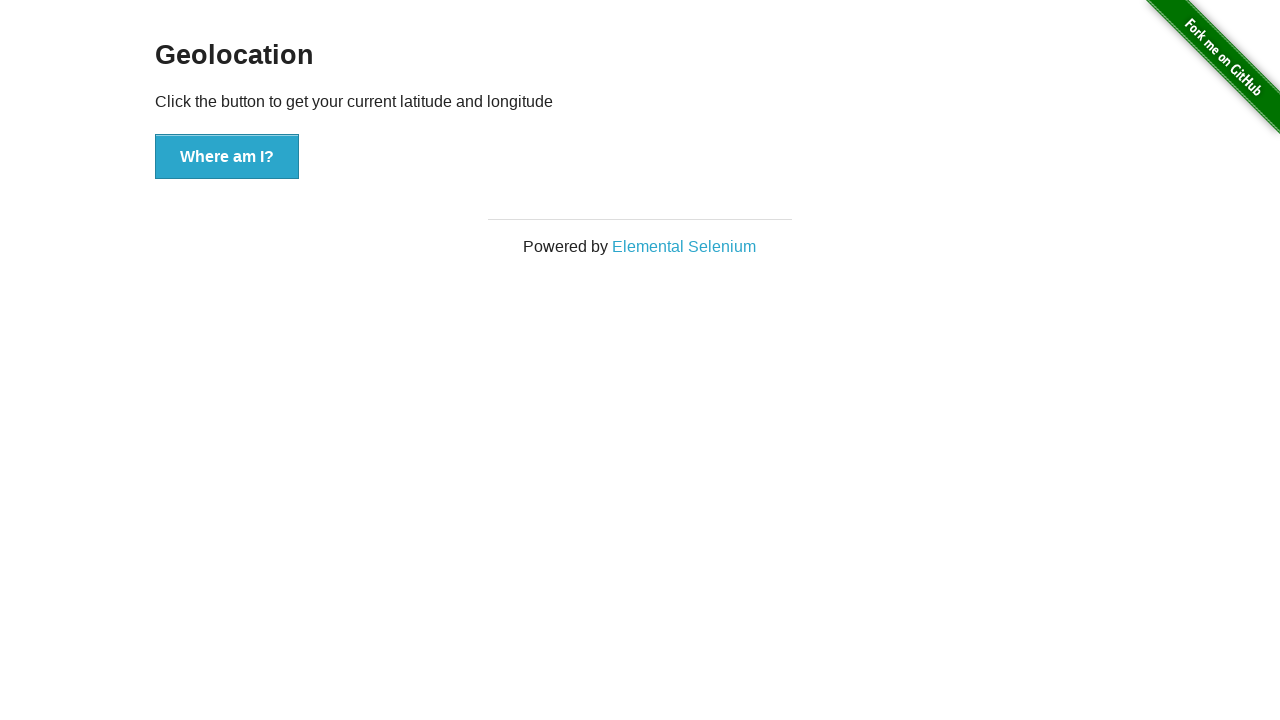

Clicked 'Where am I?' button to trigger geolocation detection at (227, 157) on xpath=//button[text()='Where am I?']
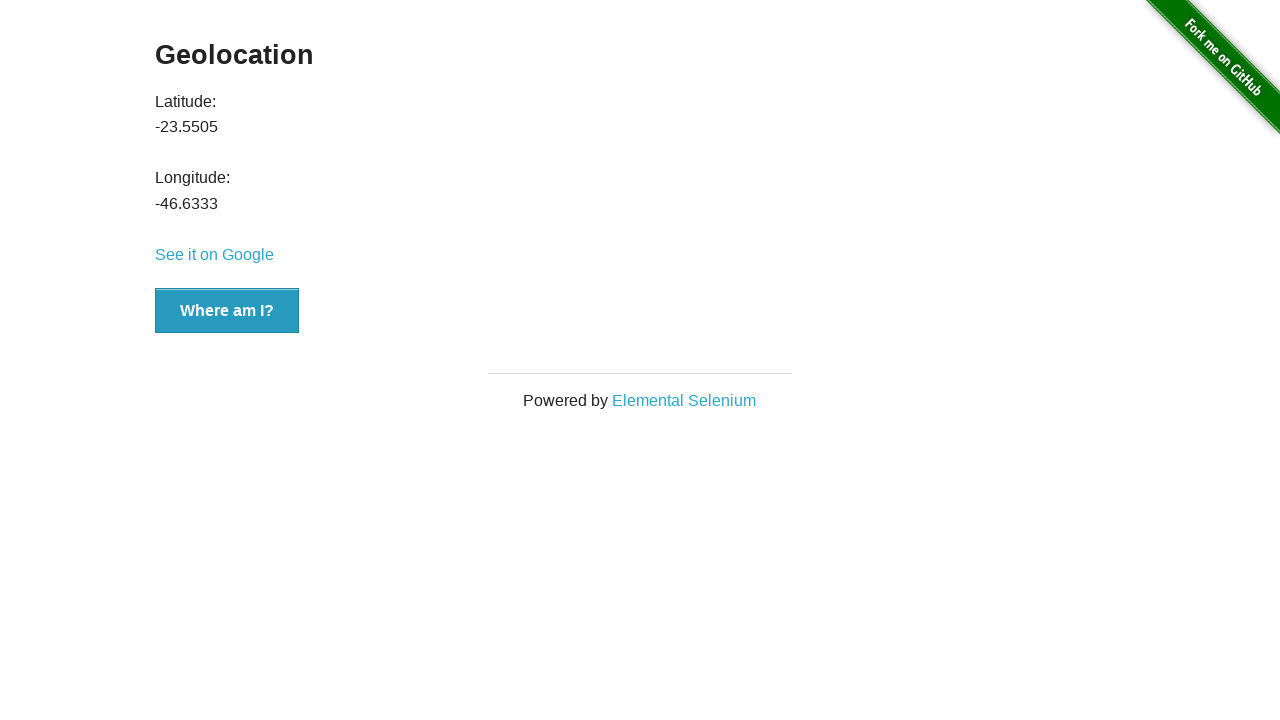

Latitude value element appeared on the page
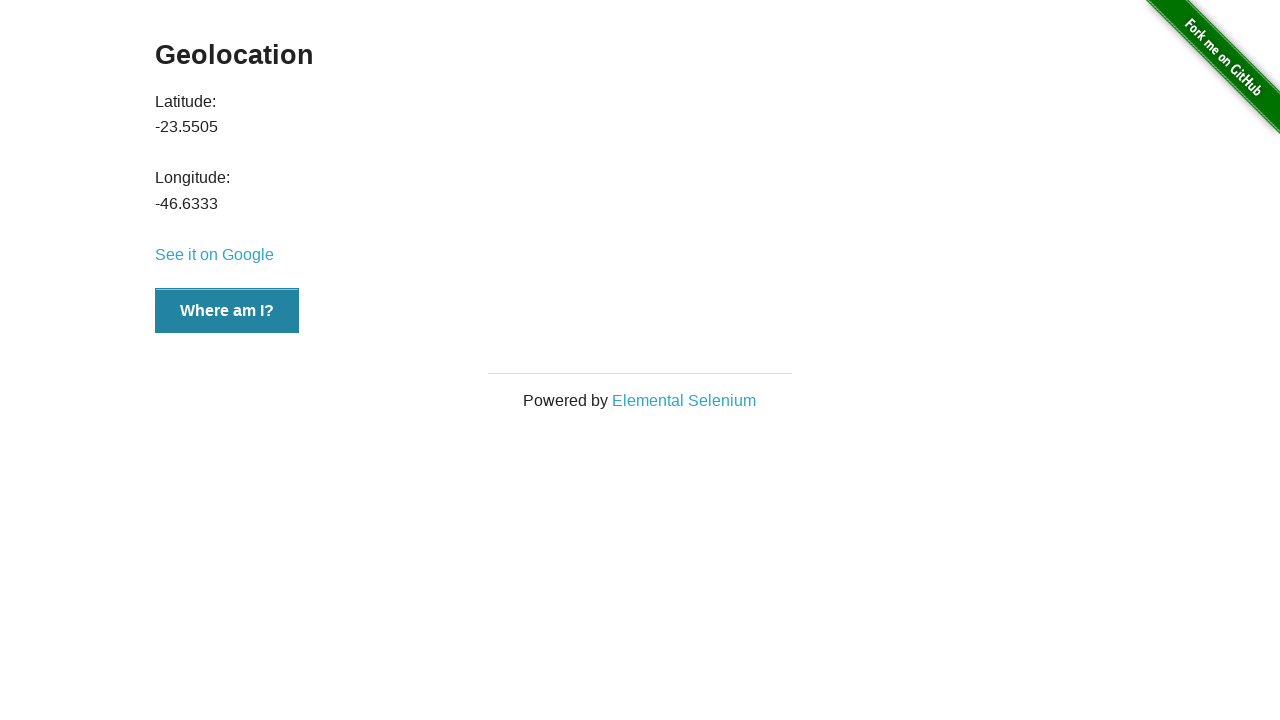

Retrieved latitude value: -23.5505
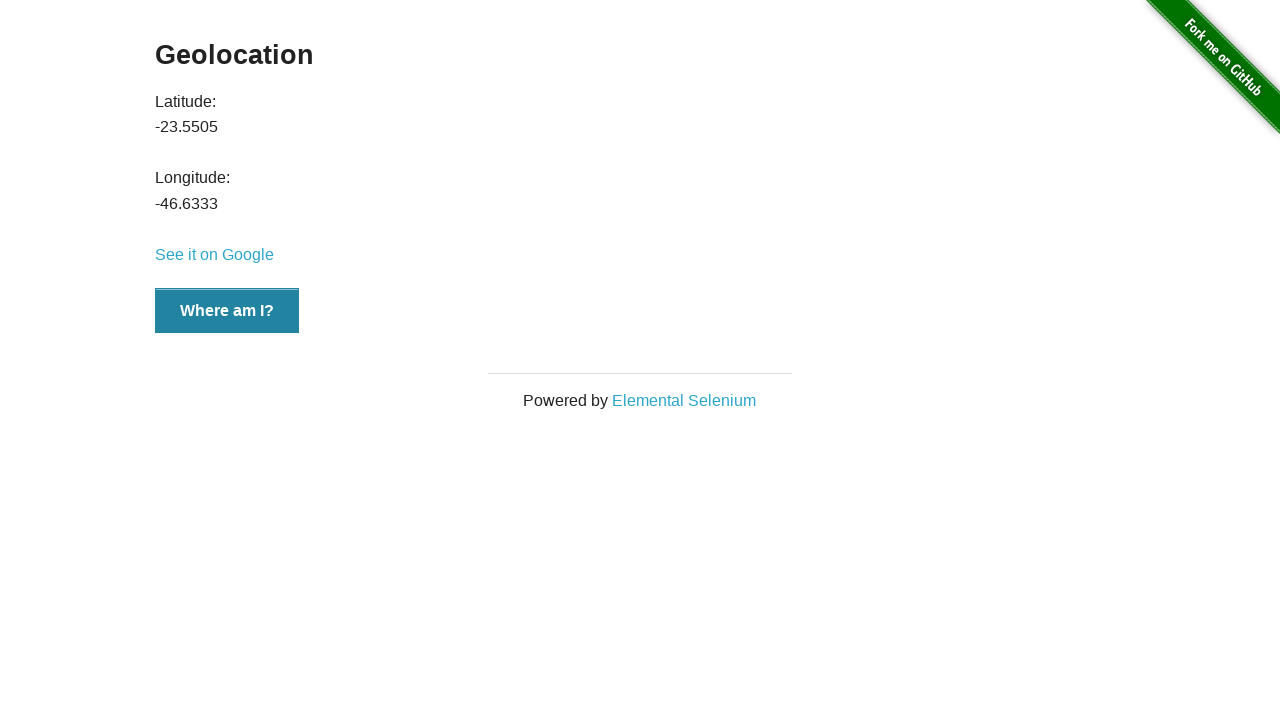

Retrieved longitude value: -46.6333
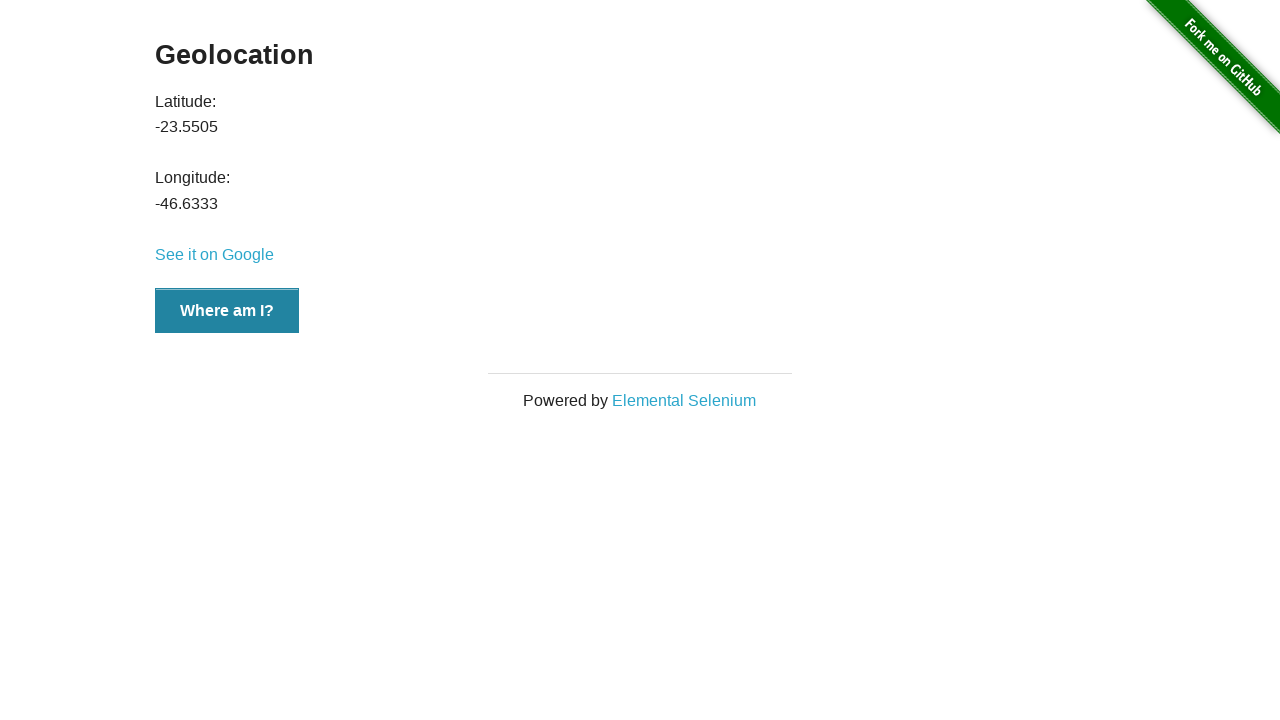

Verified latitude value matches expected São Paulo coordinate (±0.0001 tolerance)
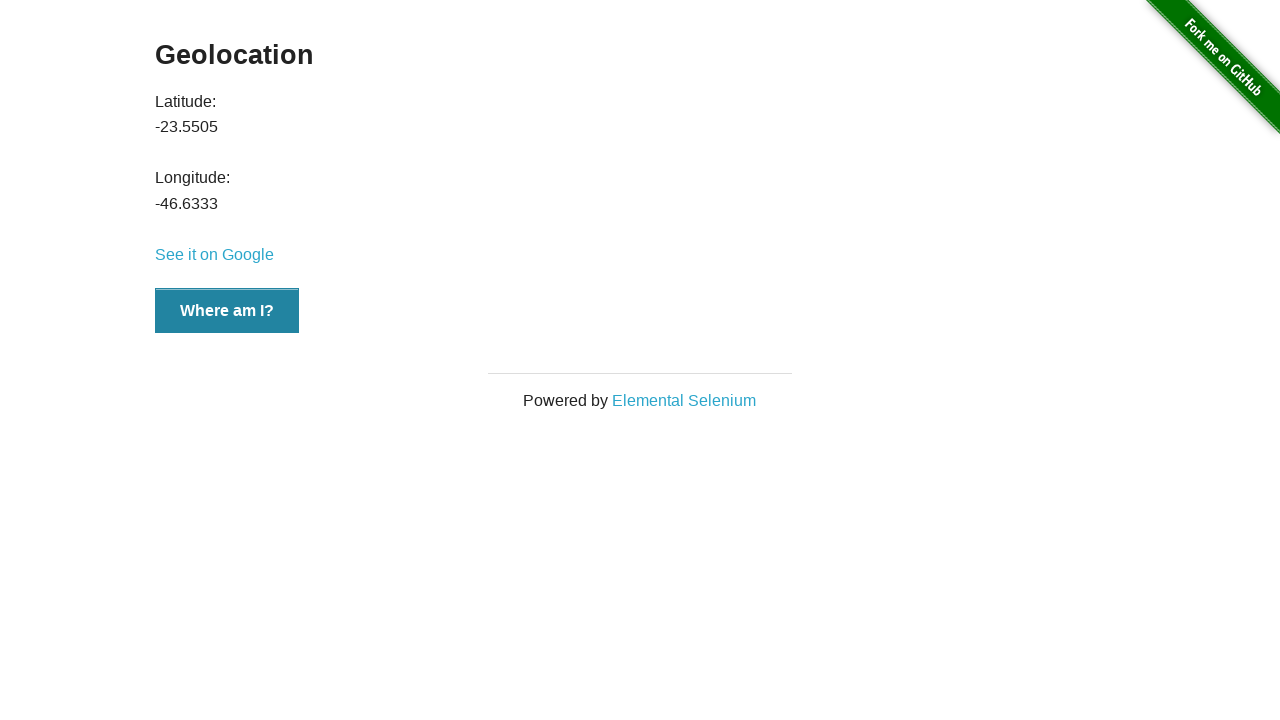

Verified longitude value matches expected São Paulo coordinate (±0.0001 tolerance)
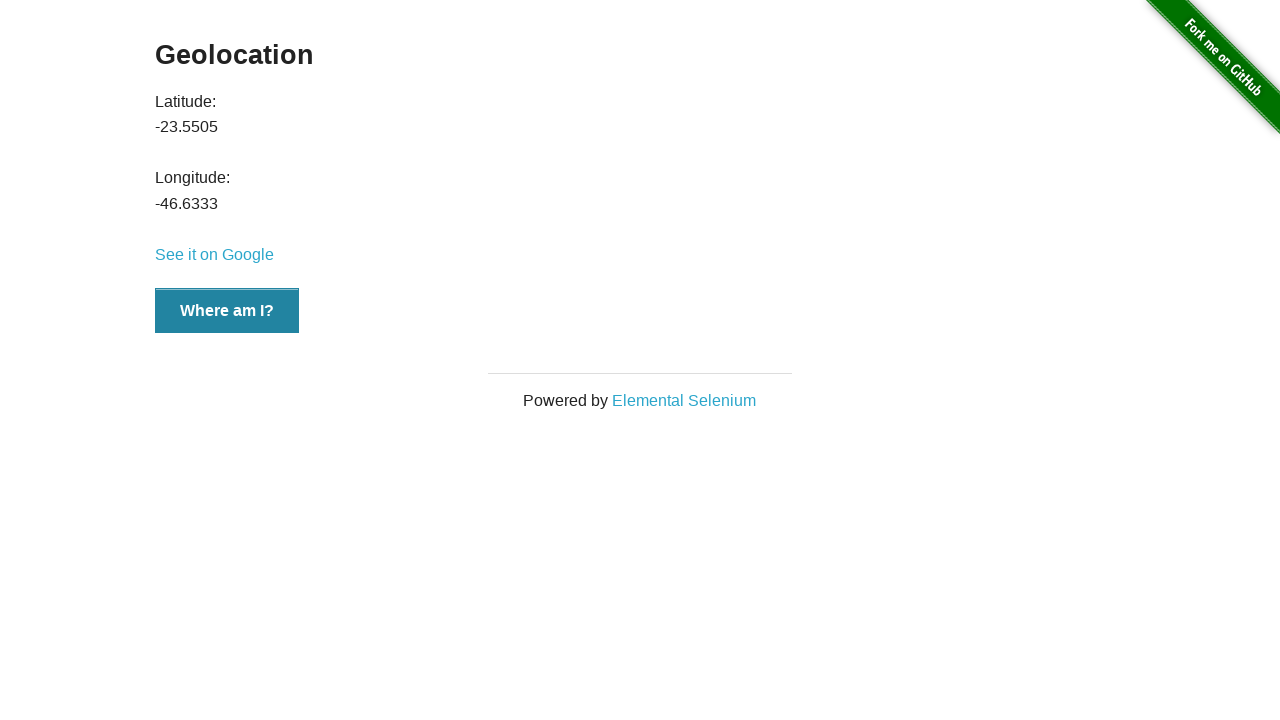

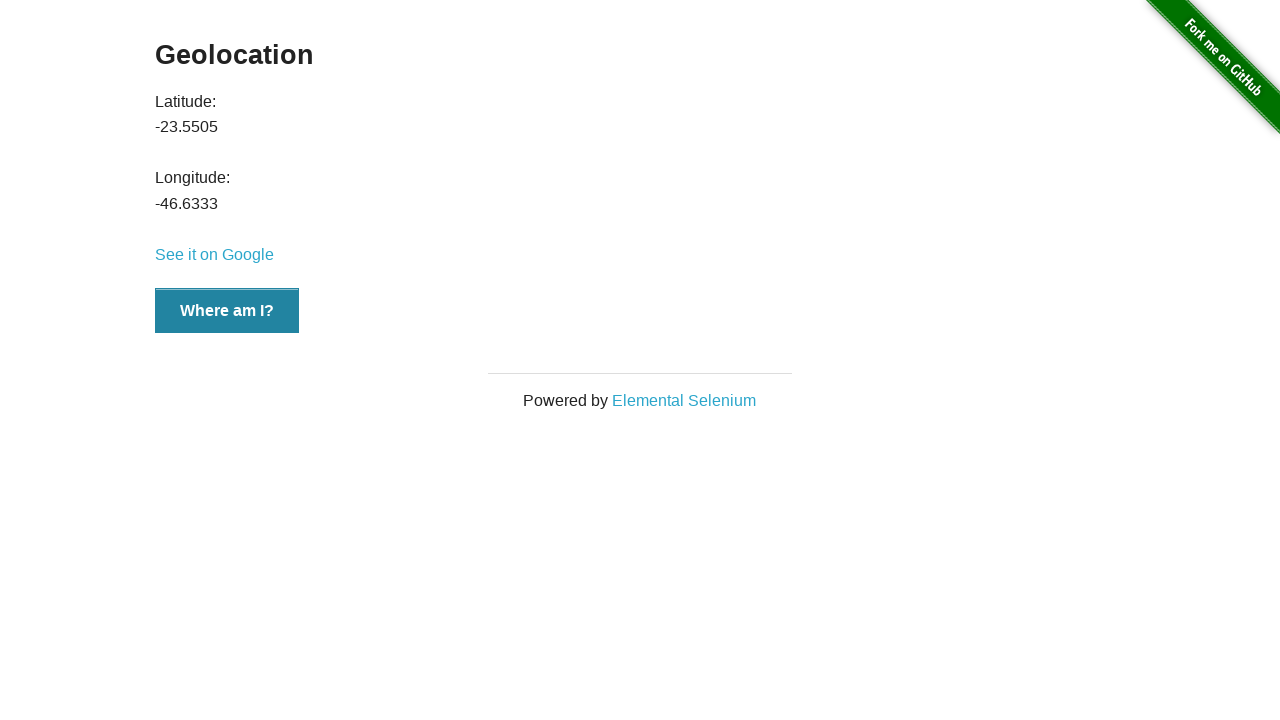